Tests dropdown selection functionality on a registration form by selecting different options using various methods (by index, value, and visible text)

Starting URL: https://demo.automationtesting.in/Register.html

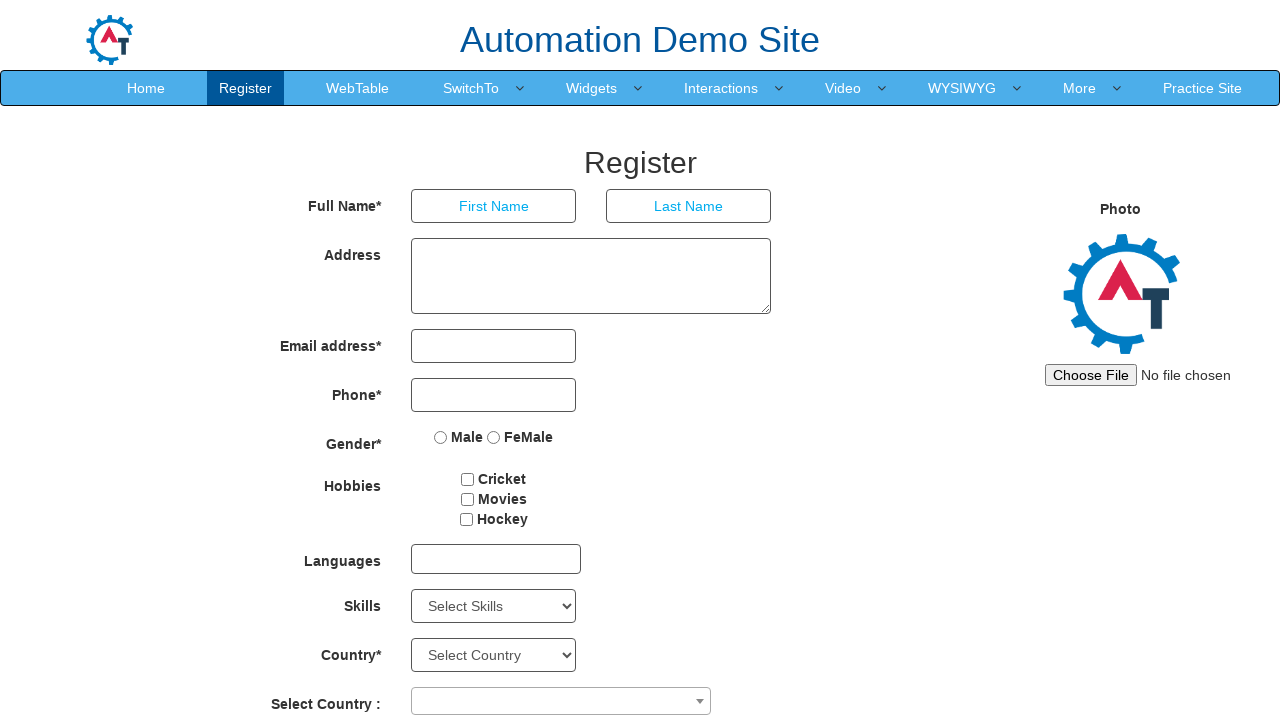

Located the Skills dropdown element
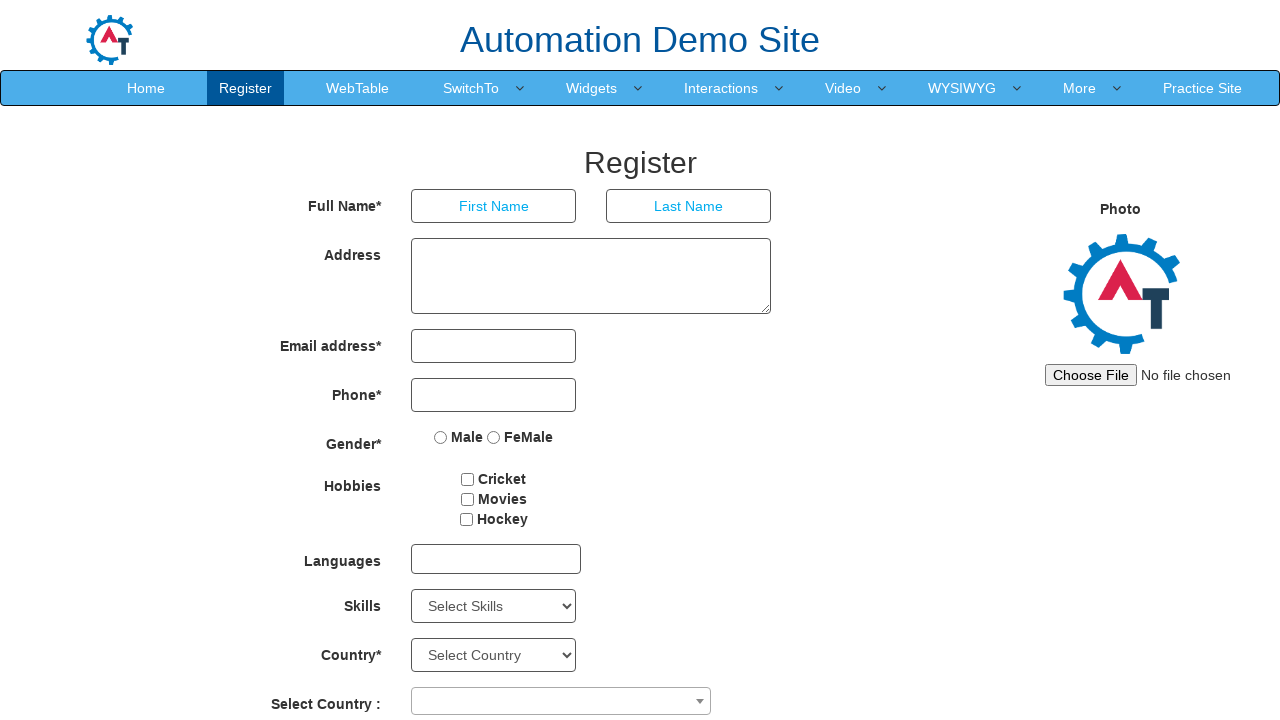

Retrieved all options from Skills dropdown - Total options: 78
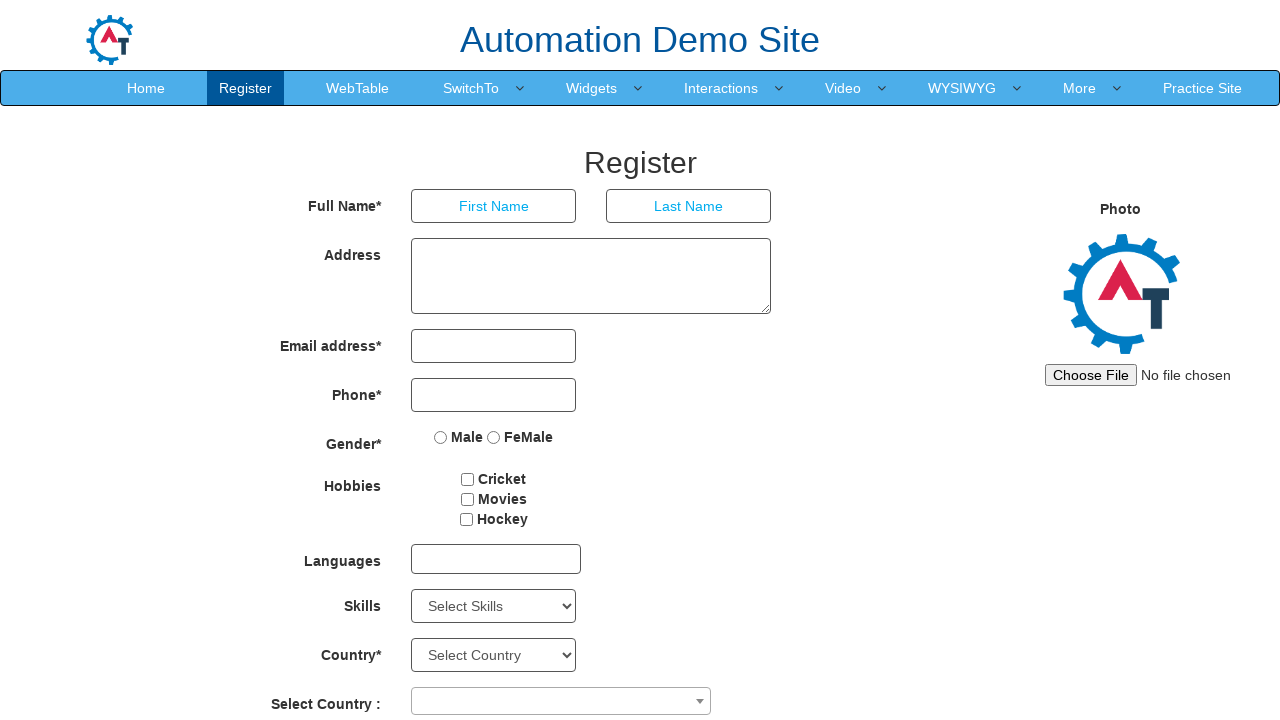

Selected dropdown option by index (3rd option - index 2) on #Skills
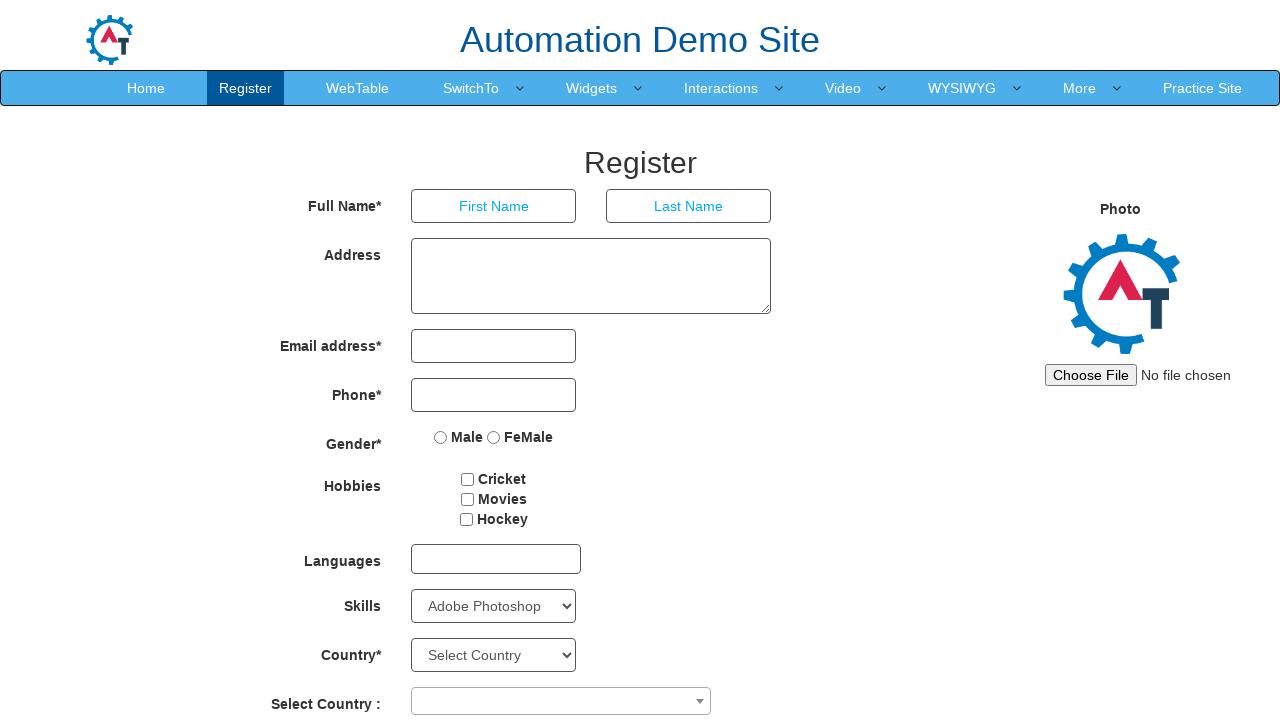

Verified selected option by index: Adobe Photoshop
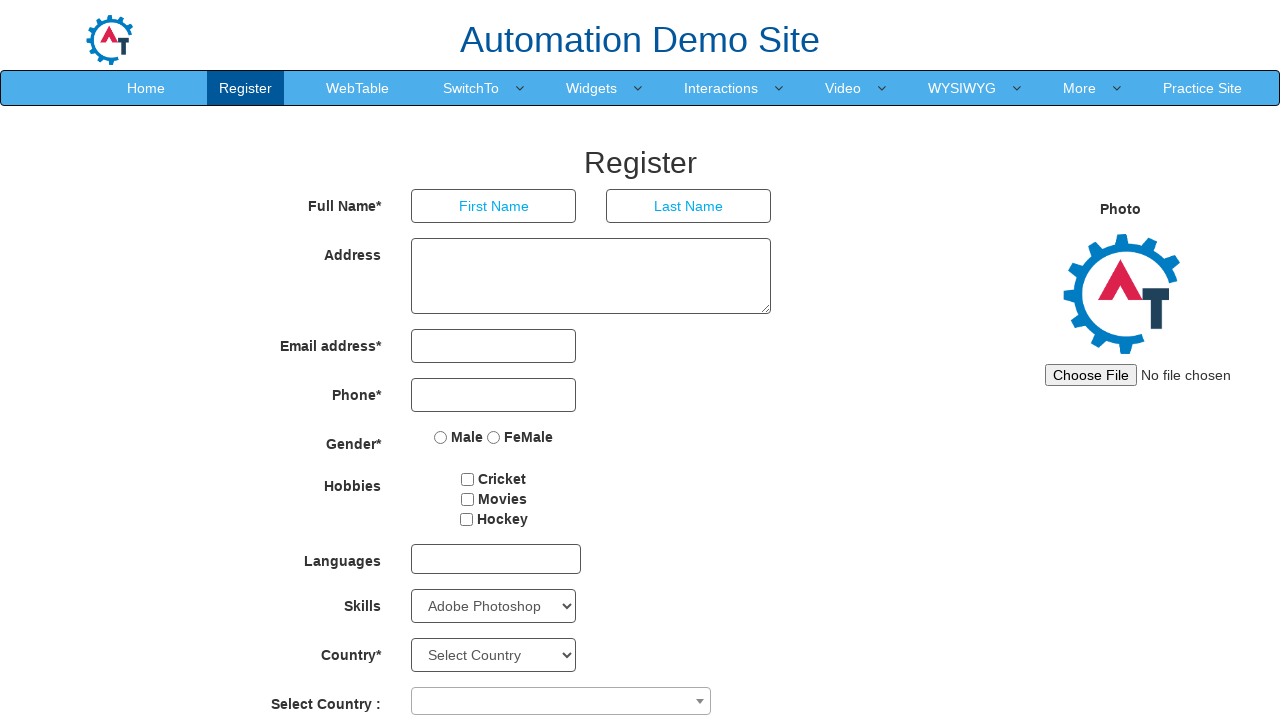

Selected dropdown option by value: 'Art Design' on #Skills
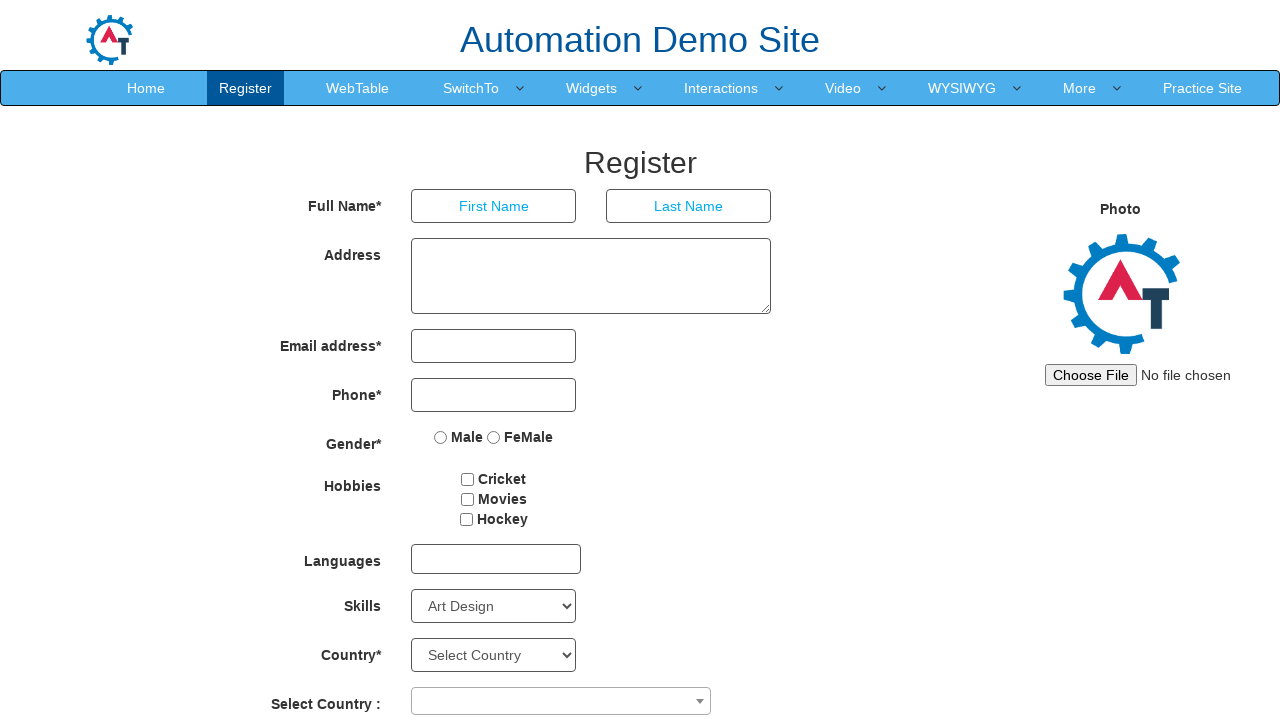

Verified selected option by value: Art Design
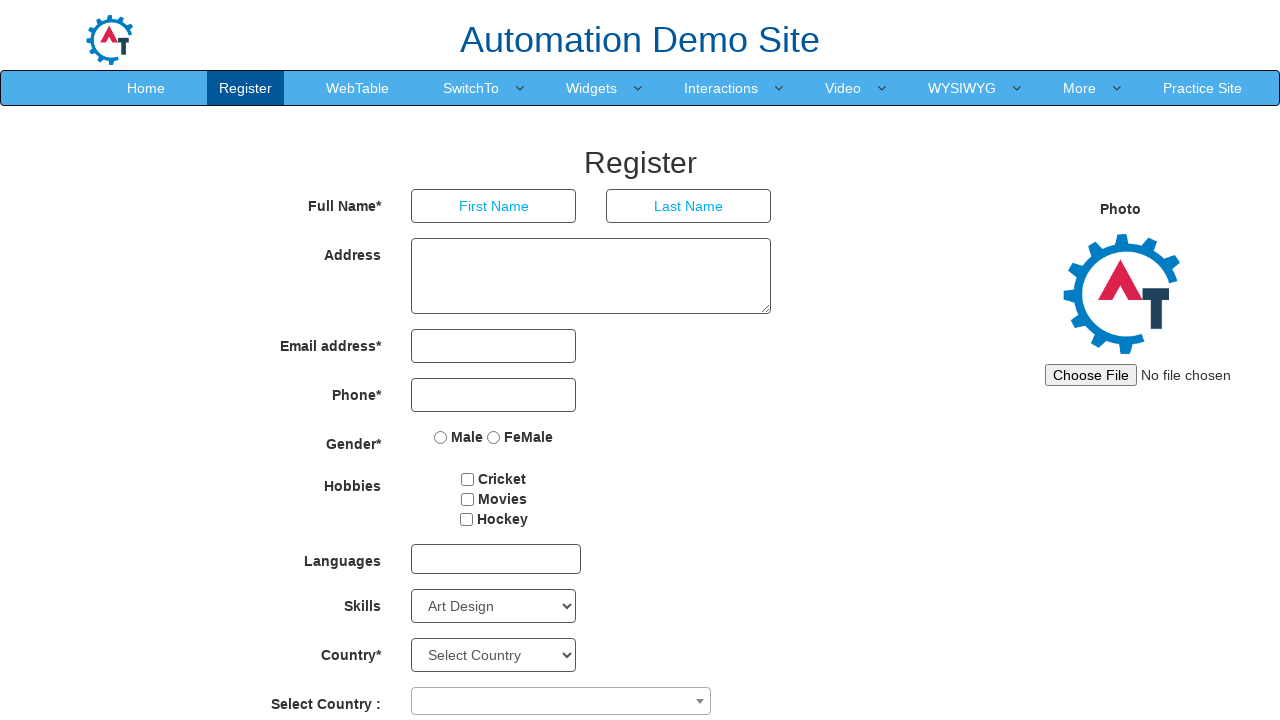

Selected dropdown option by visible text: 'Backup Management' on #Skills
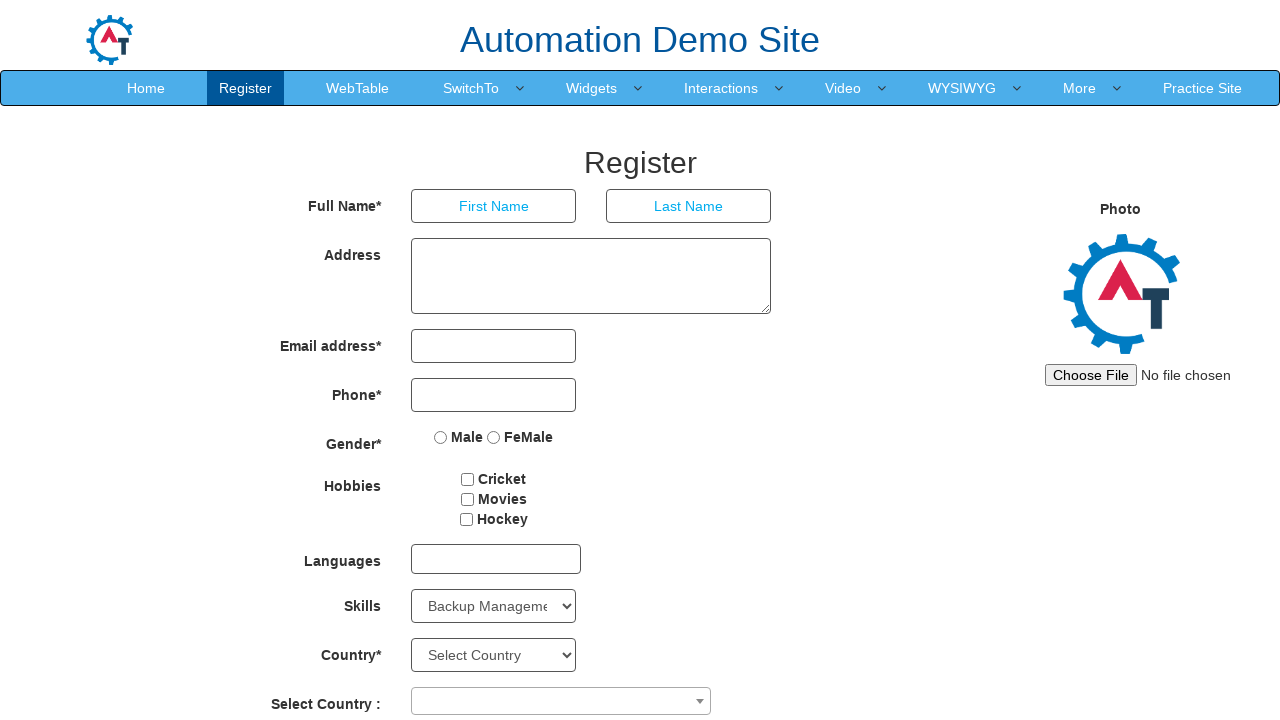

Verified selected option by visible text: Backup Management
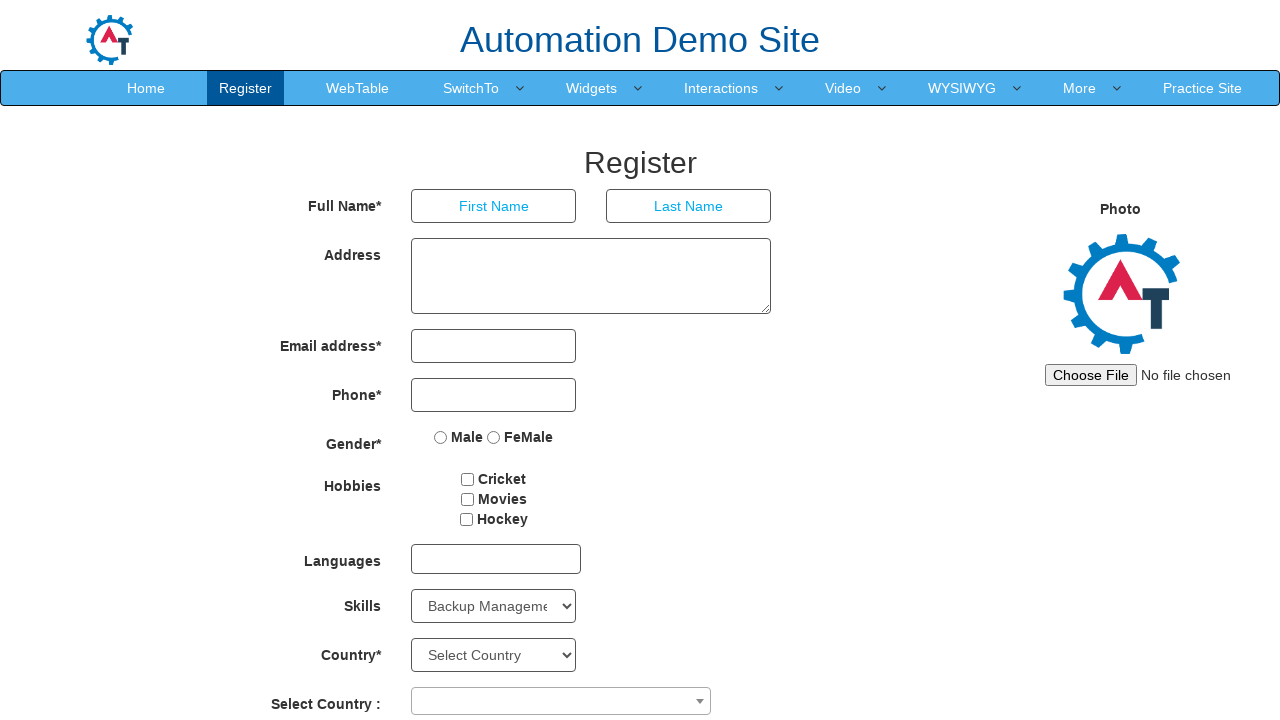

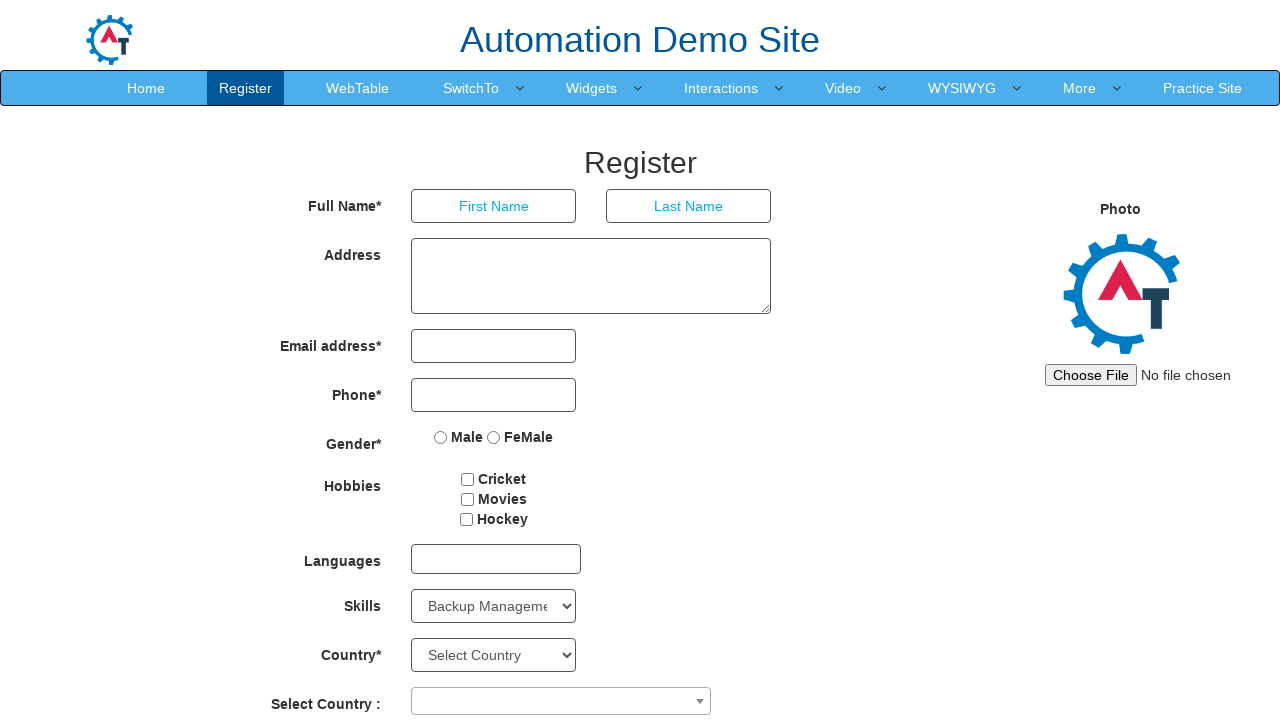